Tests sorting the Due column in ascending order on table2 using semantic class-based selectors for better cross-browser compatibility.

Starting URL: http://the-internet.herokuapp.com/tables

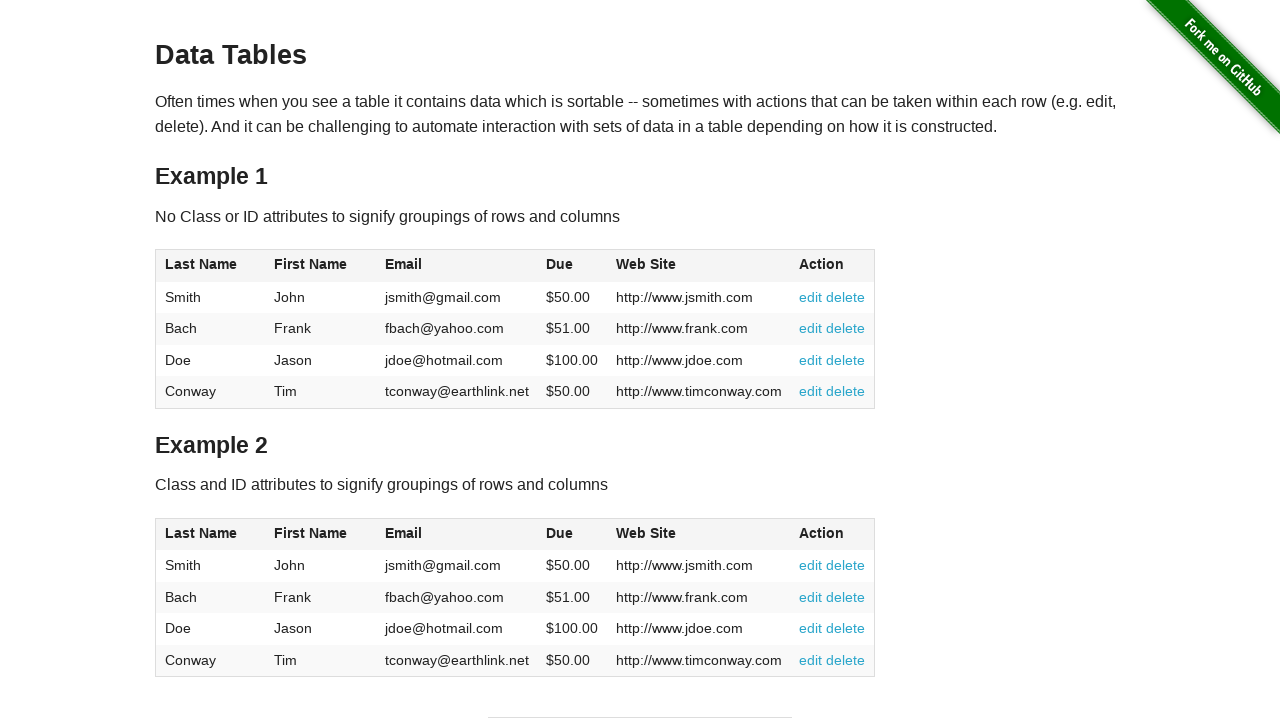

Clicked the Due column header in table2 to sort in ascending order at (560, 533) on #table2 thead .dues
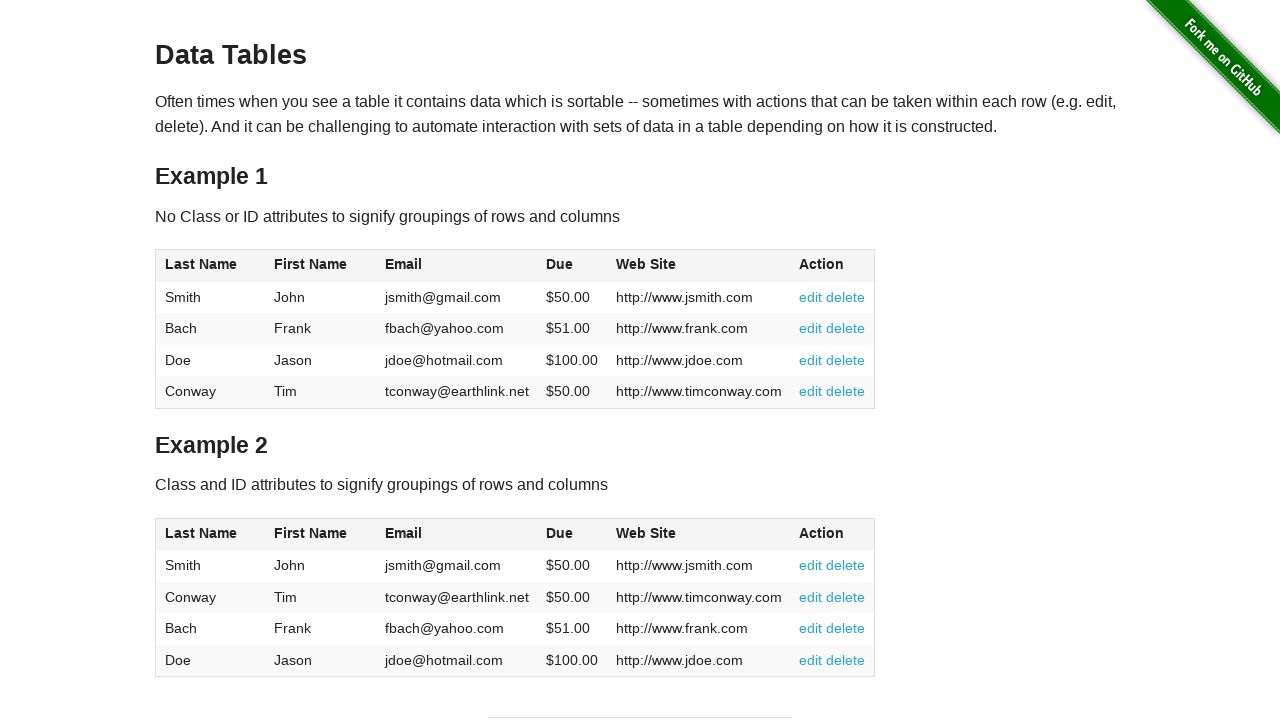

Verified Due column data is present in table2 after sorting
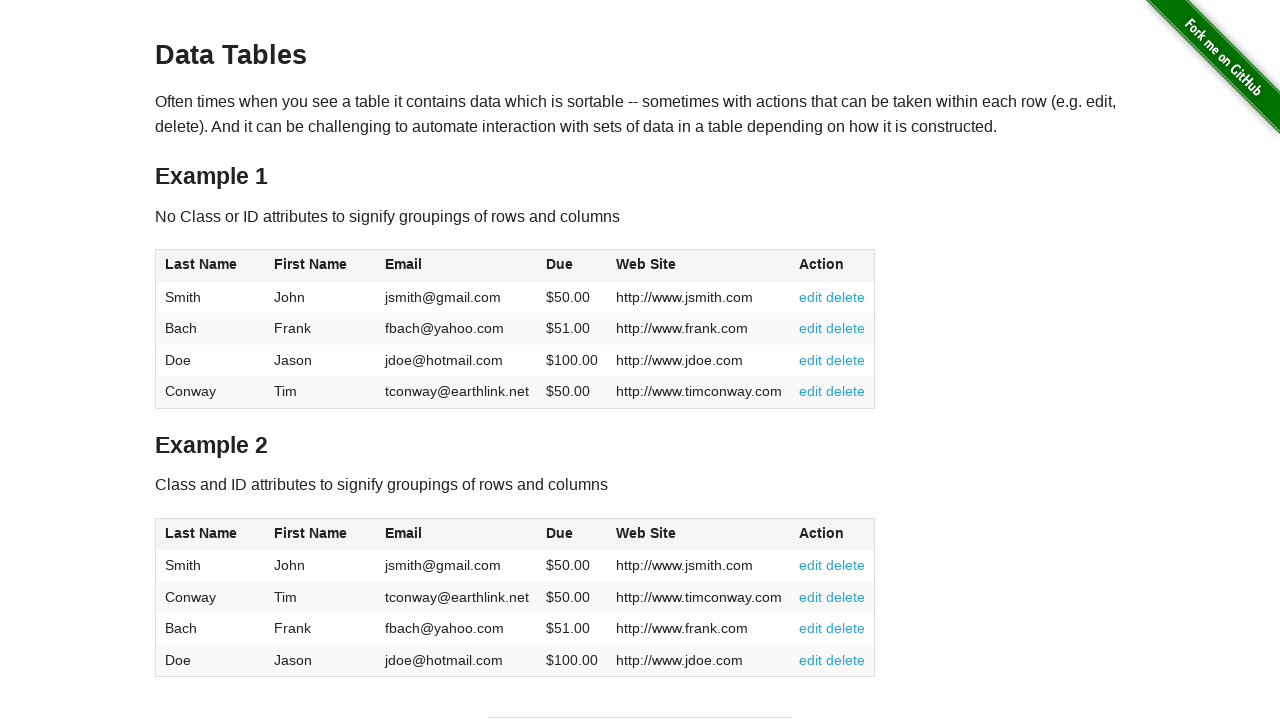

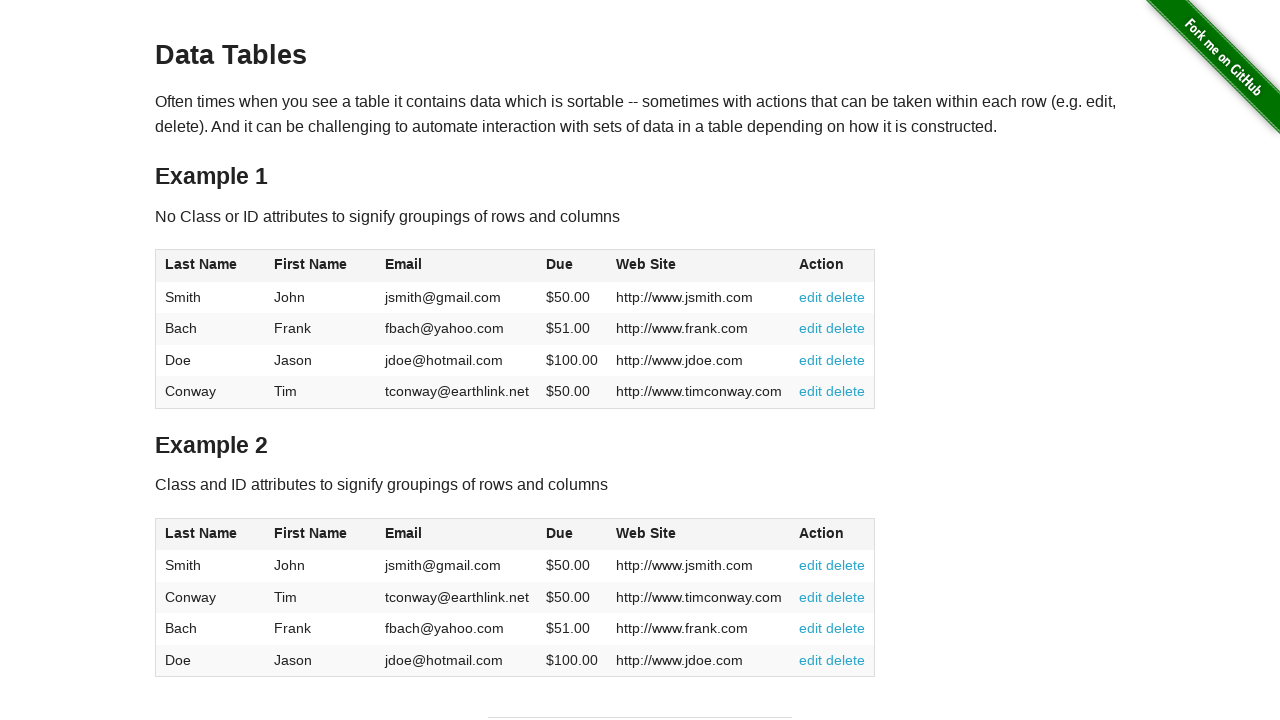